Tests the Madhur Couriers tracking form by entering a tracking number and submitting to view tracking results

Starting URL: https://www.madhurcouriers.in/CNoteTracking

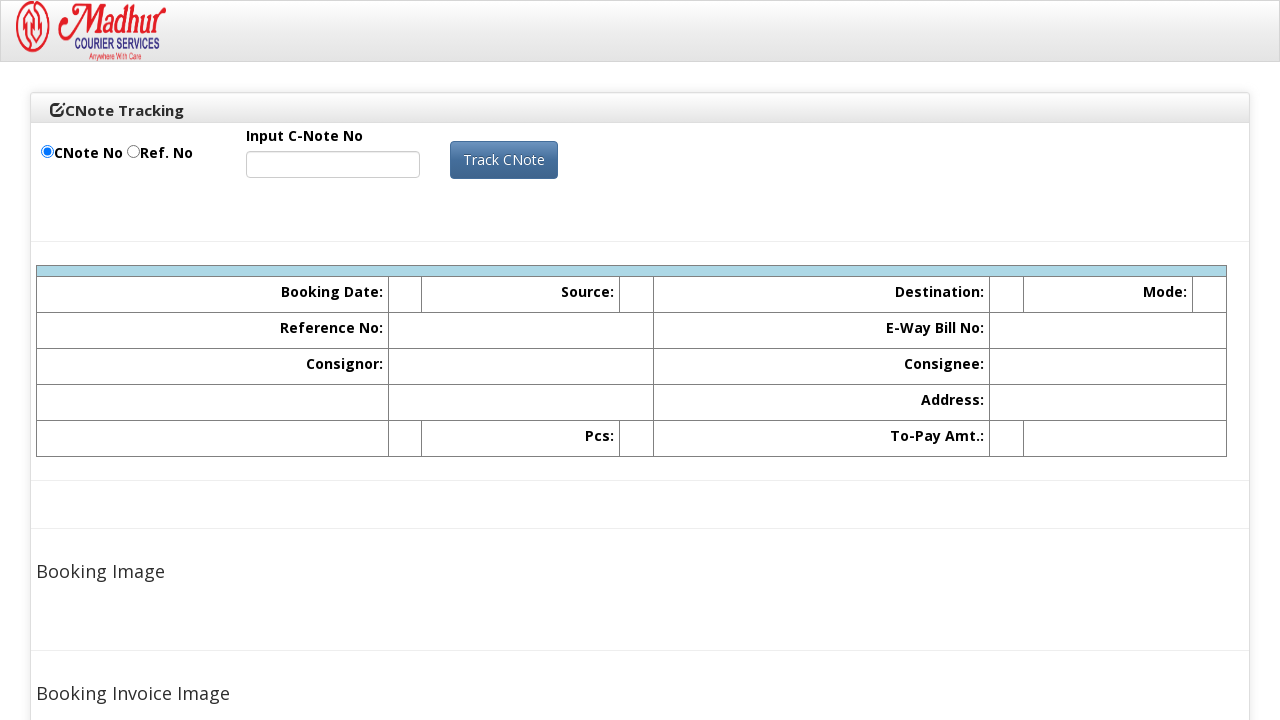

Filled tracking number field with 'P304416565' on #ContentPlaceHolder1_txtCNote
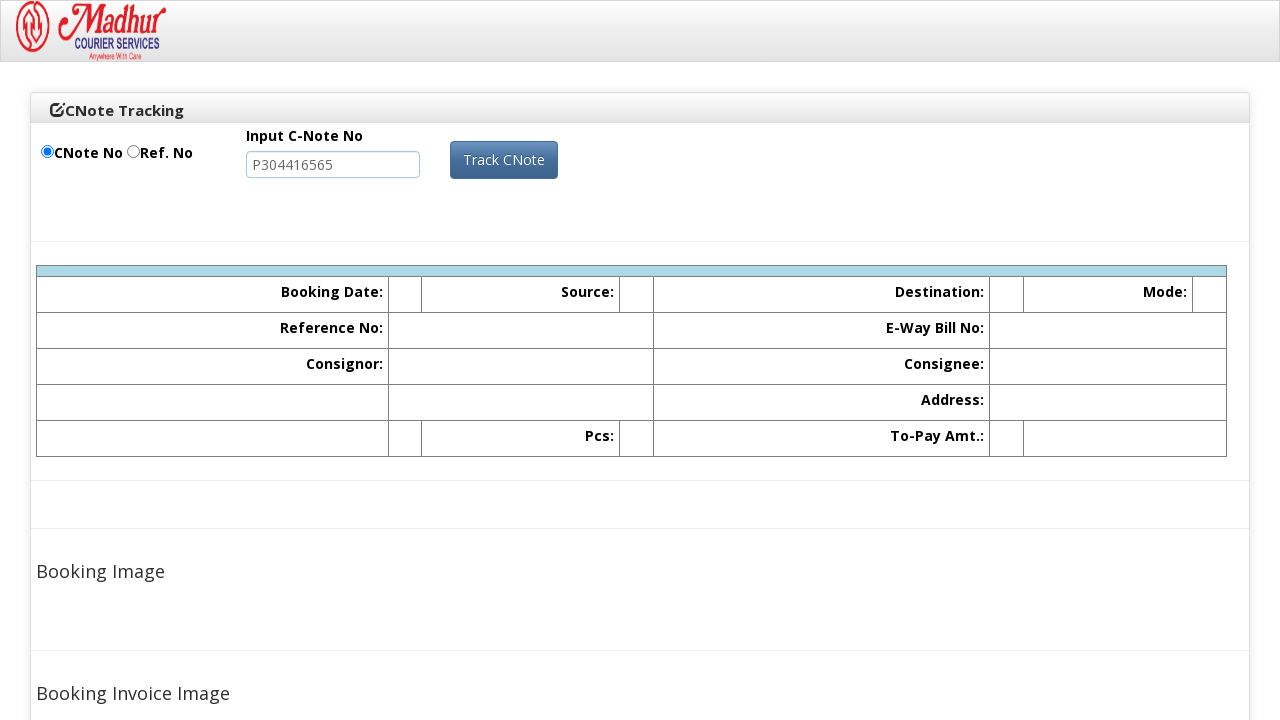

Pressed Enter to submit tracking form on #ContentPlaceHolder1_txtCNote
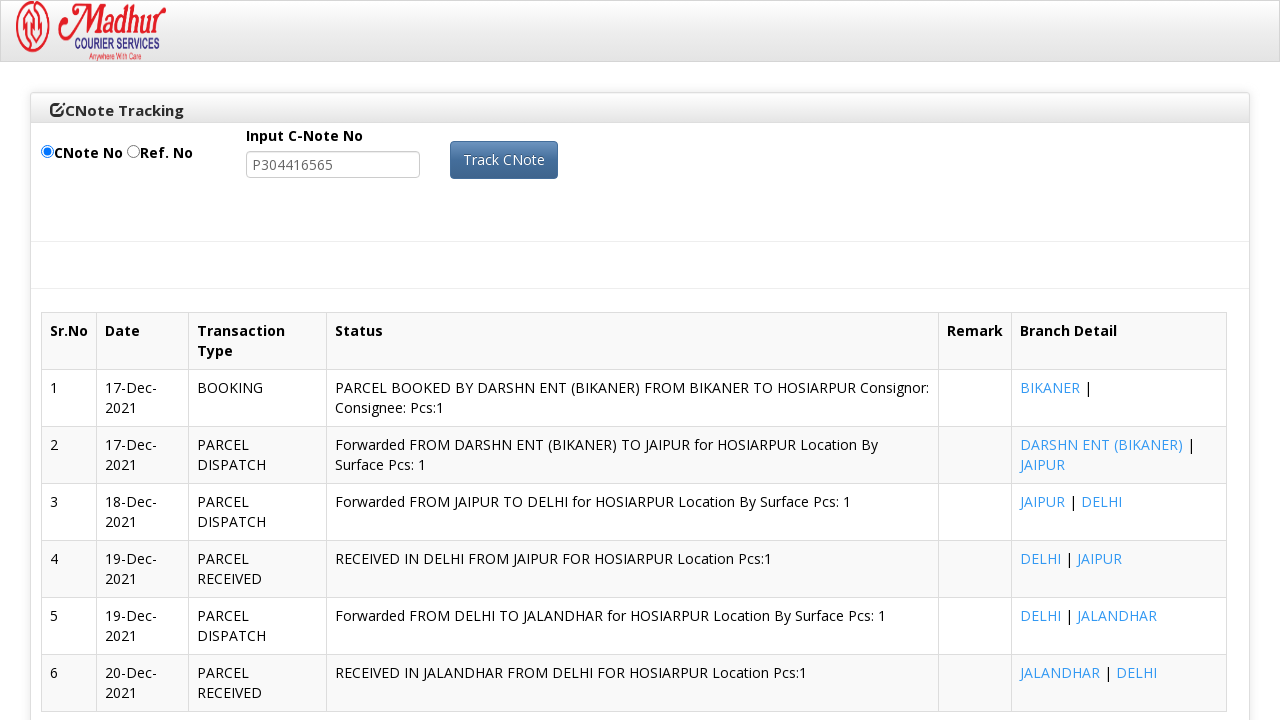

Tracking results table loaded successfully
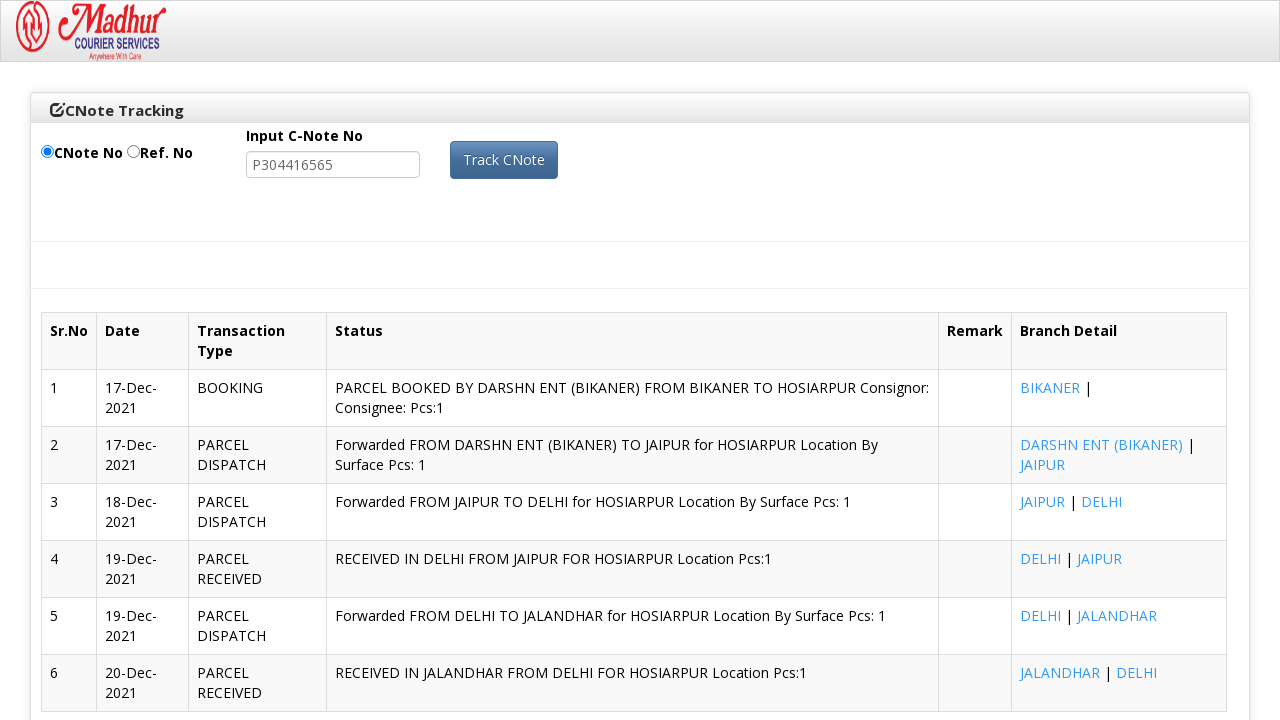

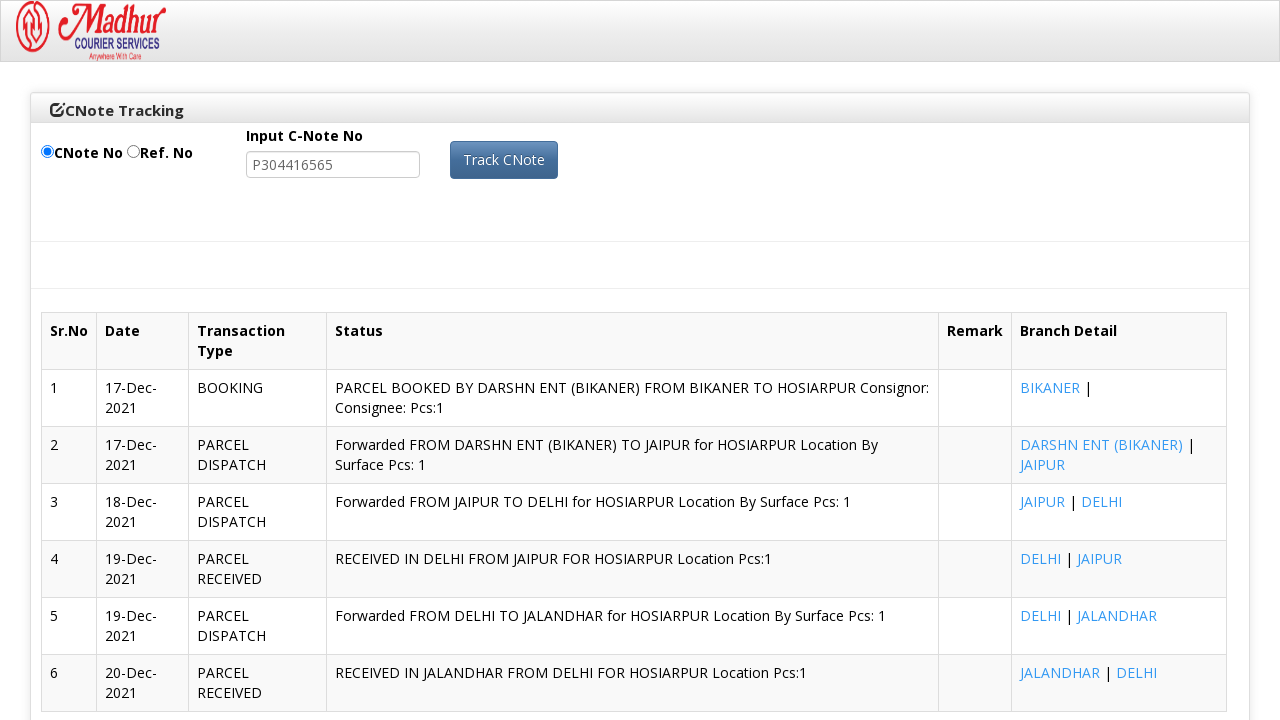